Tests dynamic loading scenario where an element is not present in the DOM until loading completes, verifying that "Hello World!" text appears after clicking the start button.

Starting URL: http://the-internet.herokuapp.com/dynamic_loading/2

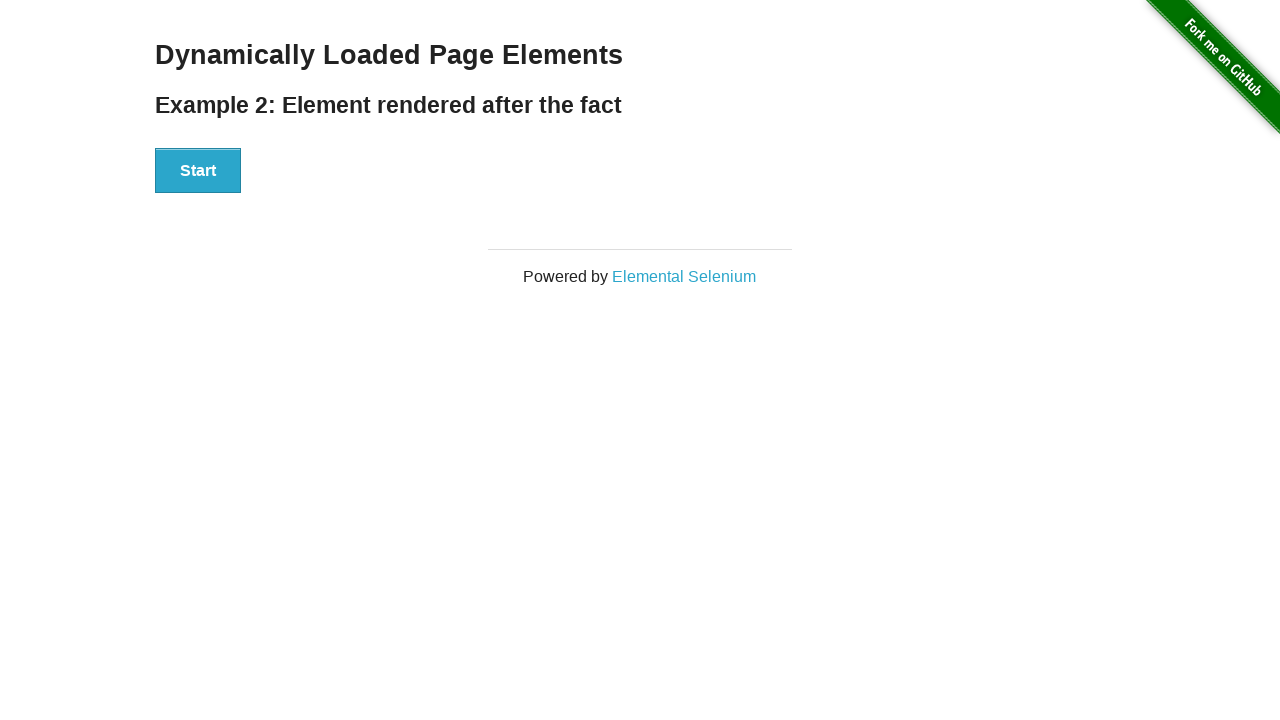

Clicked start button to trigger dynamic loading at (198, 171) on xpath=//div[@id='start']/button
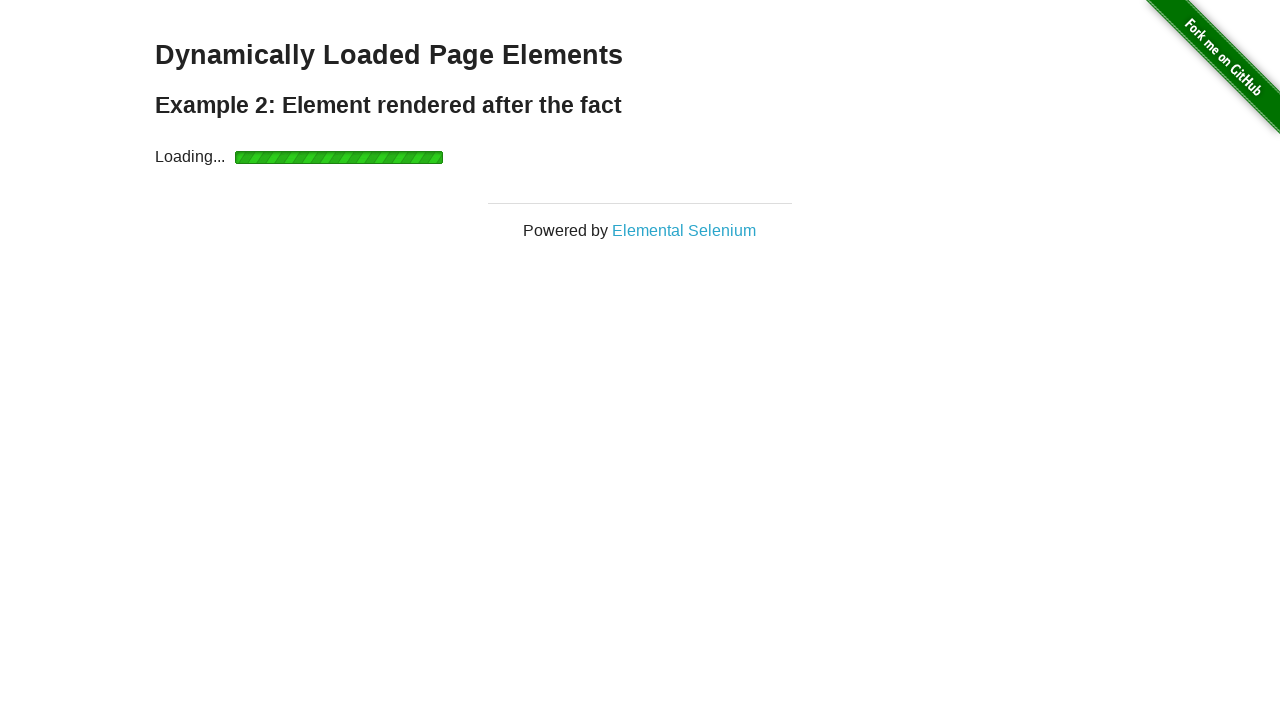

Waited for finish element to appear
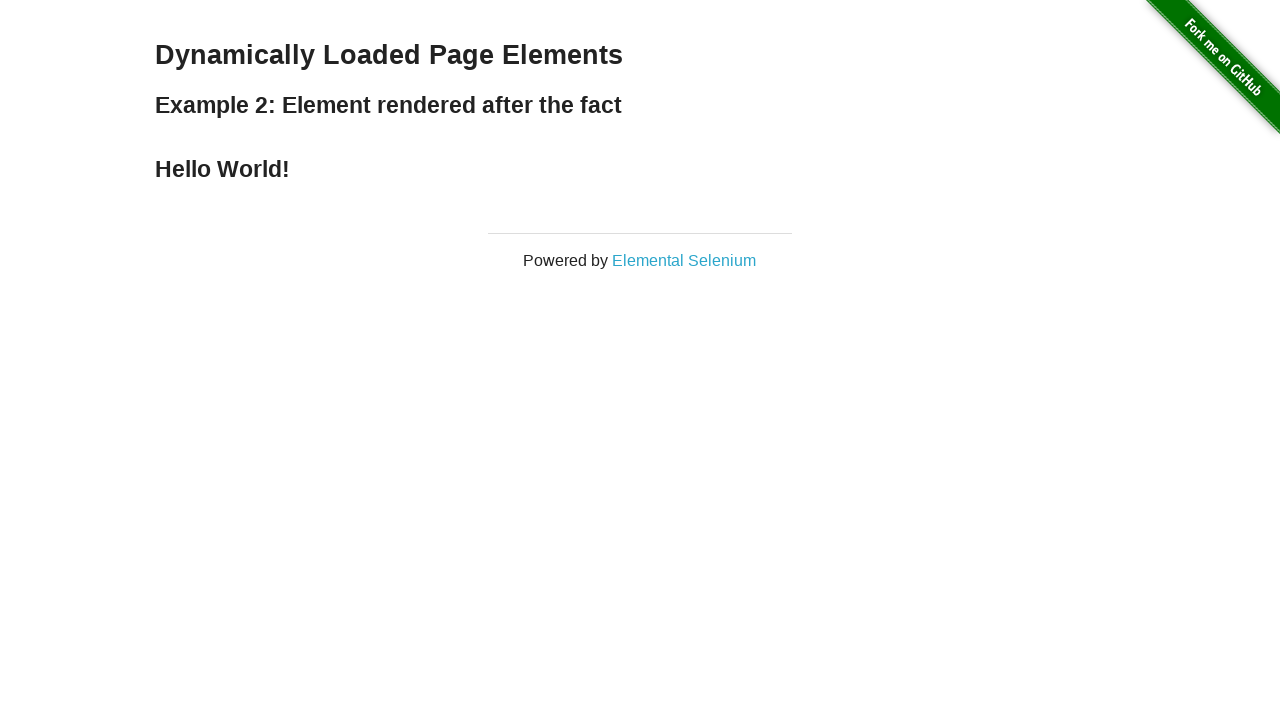

Retrieved text content from finish element
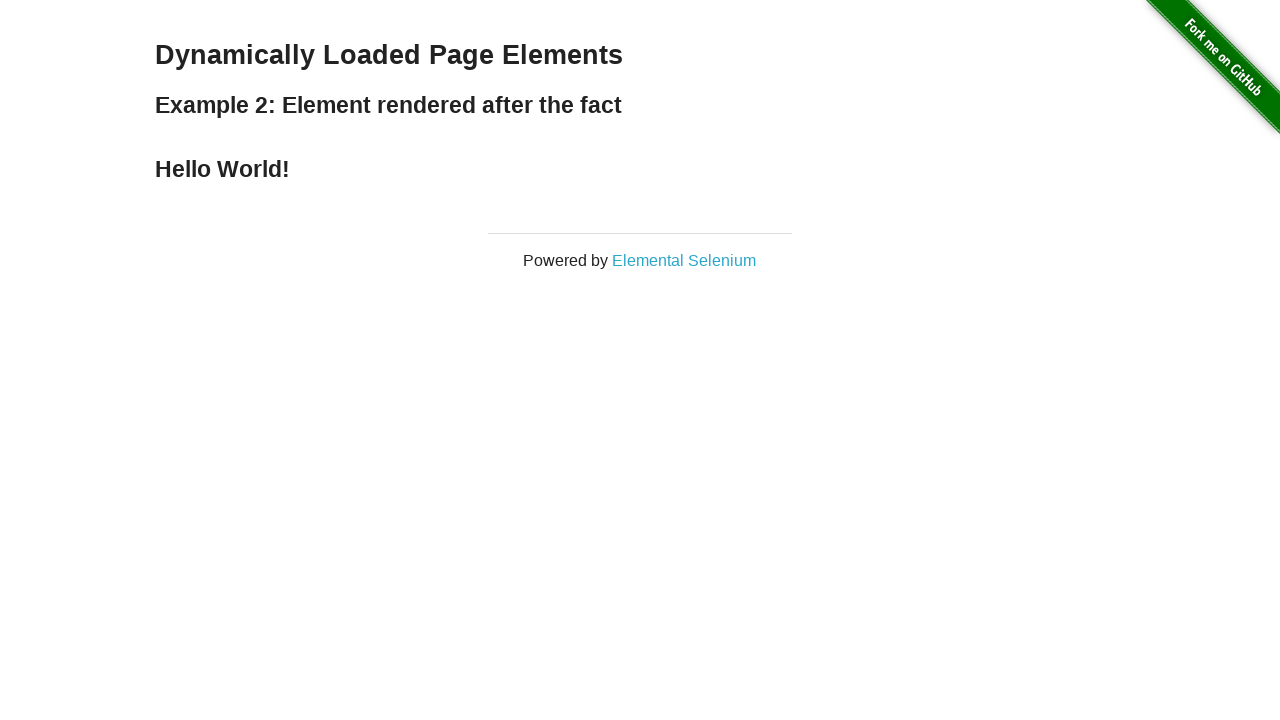

Verified that 'Hello World!' text is present in finish element
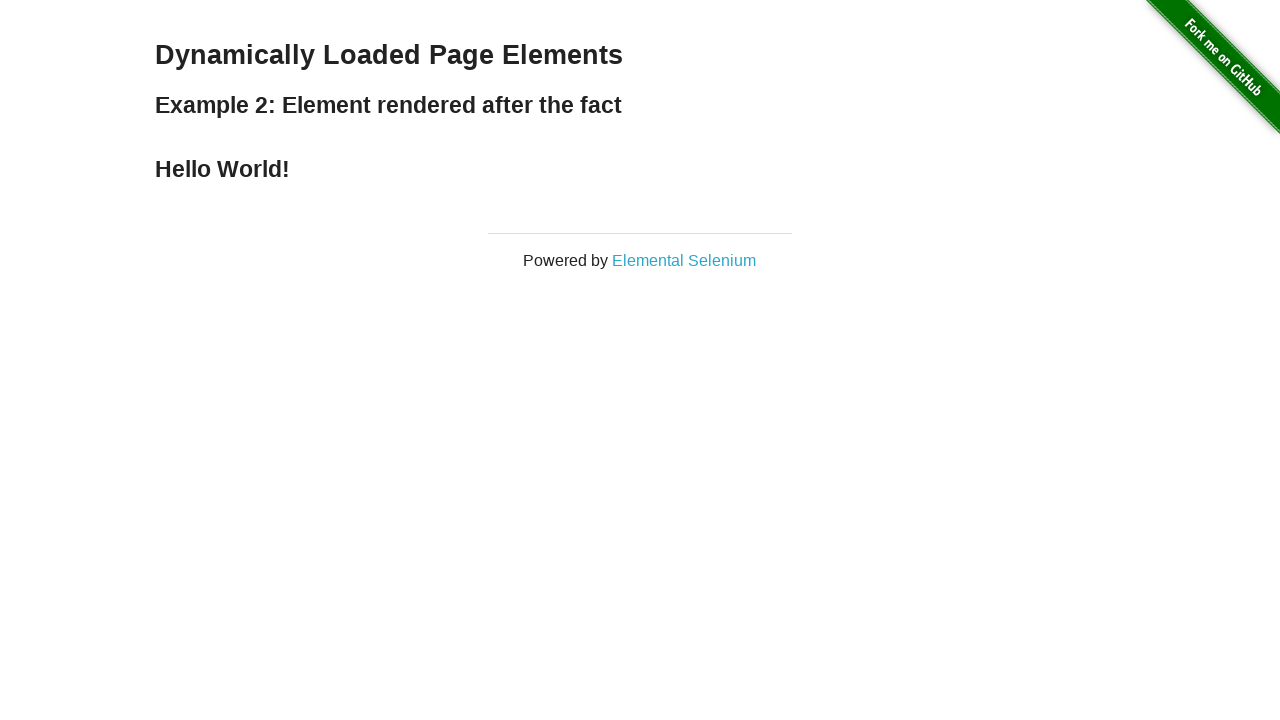

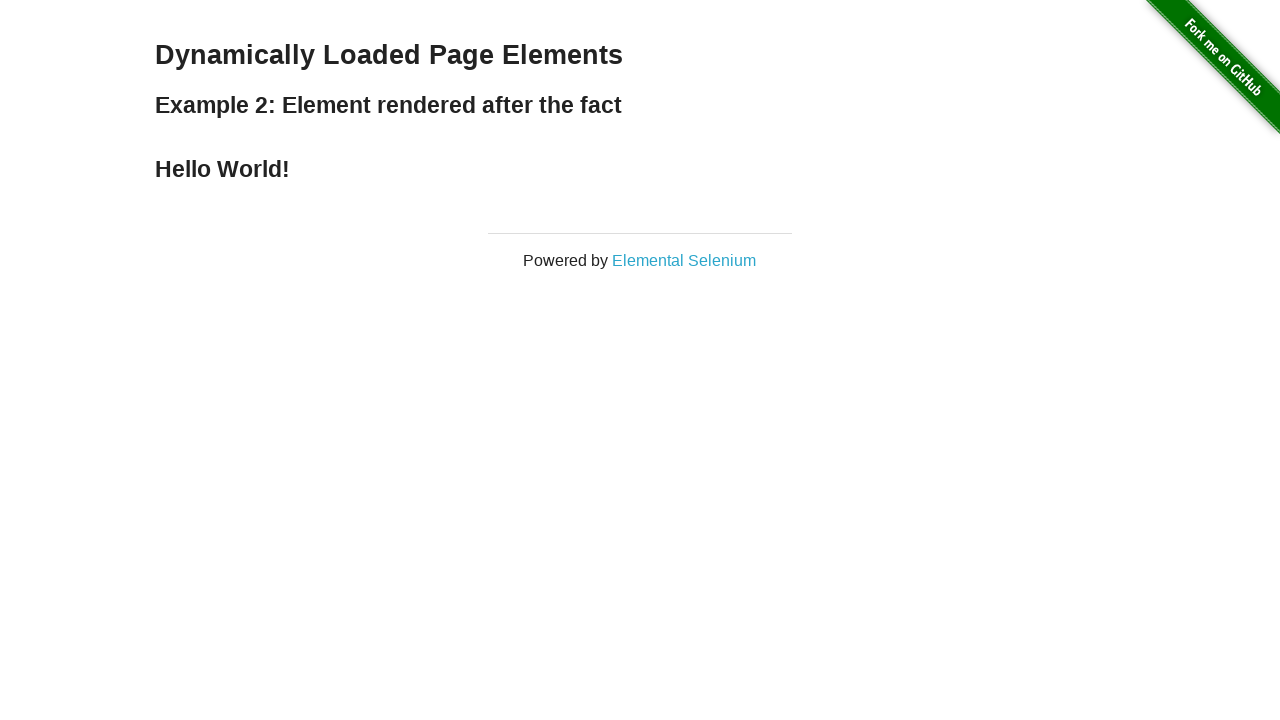